Finds a button element by name attribute and retrieves its id and value attributes

Starting URL: https://acctabootcamp.github.io/site/examples/locators

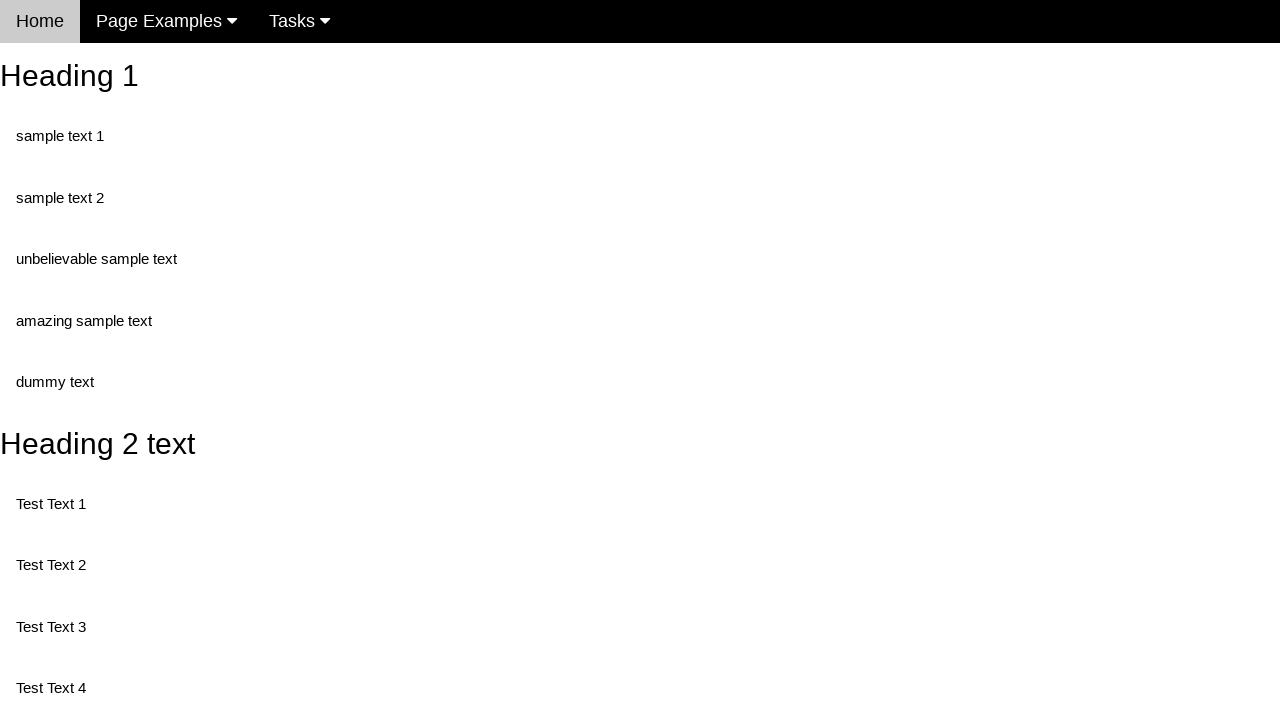

Navigated to locators example page
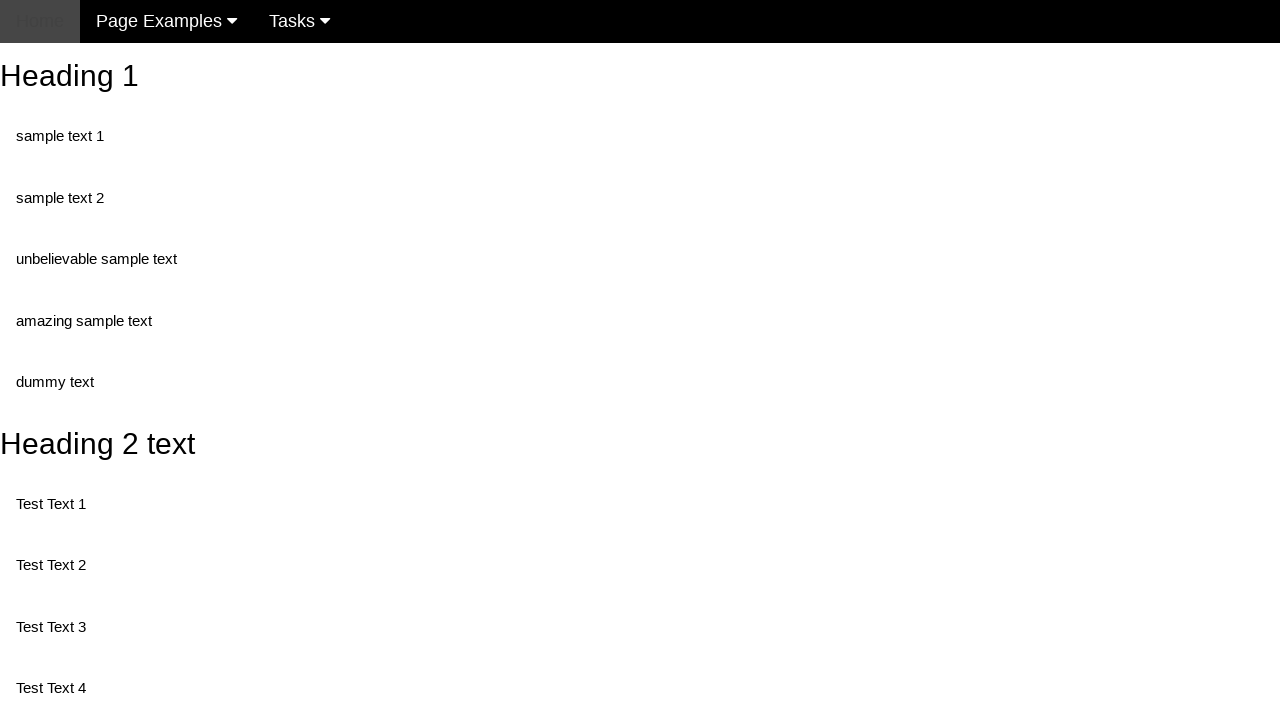

Located button element by name attribute 'randomButton2'
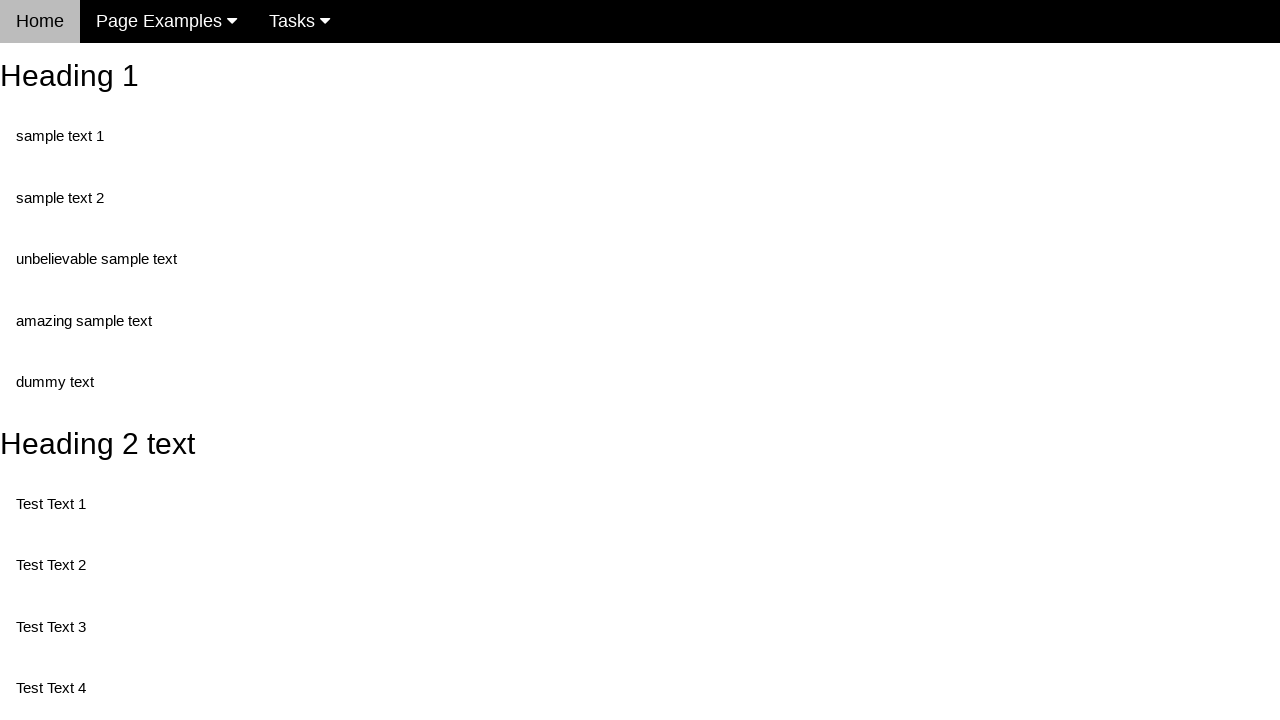

Waited for button element to be visible
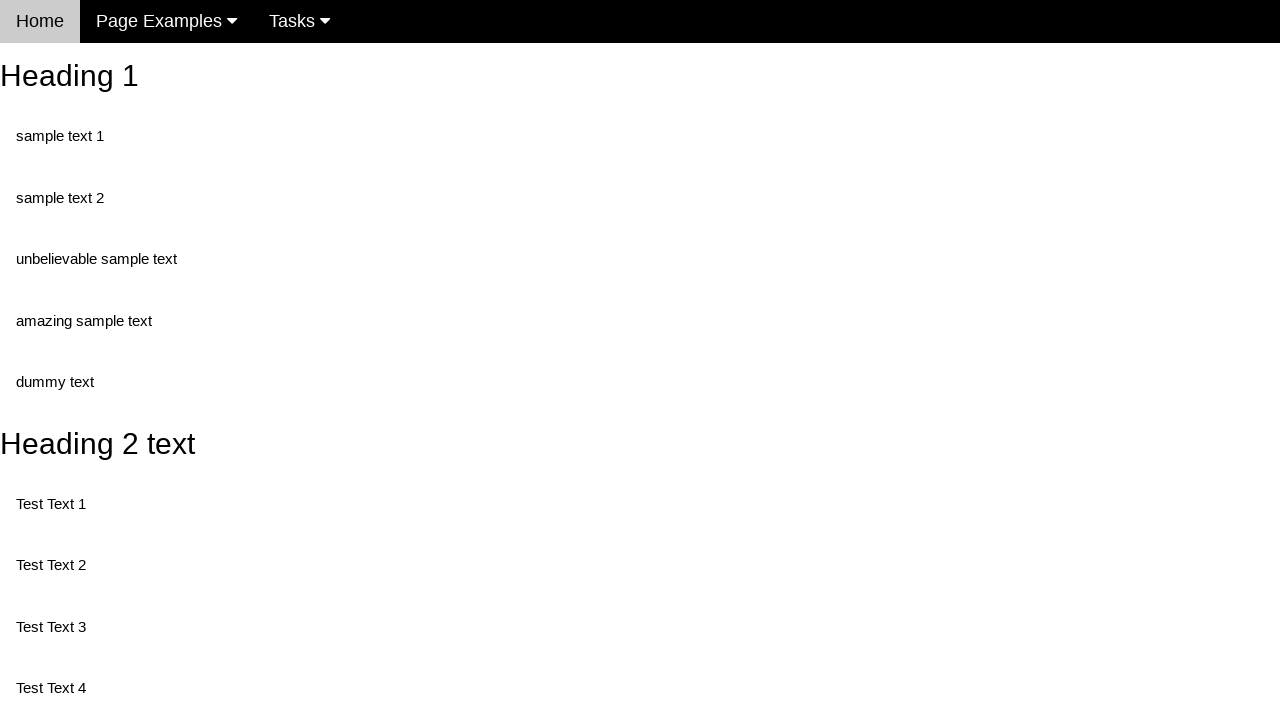

Retrieved button id attribute: buttonId
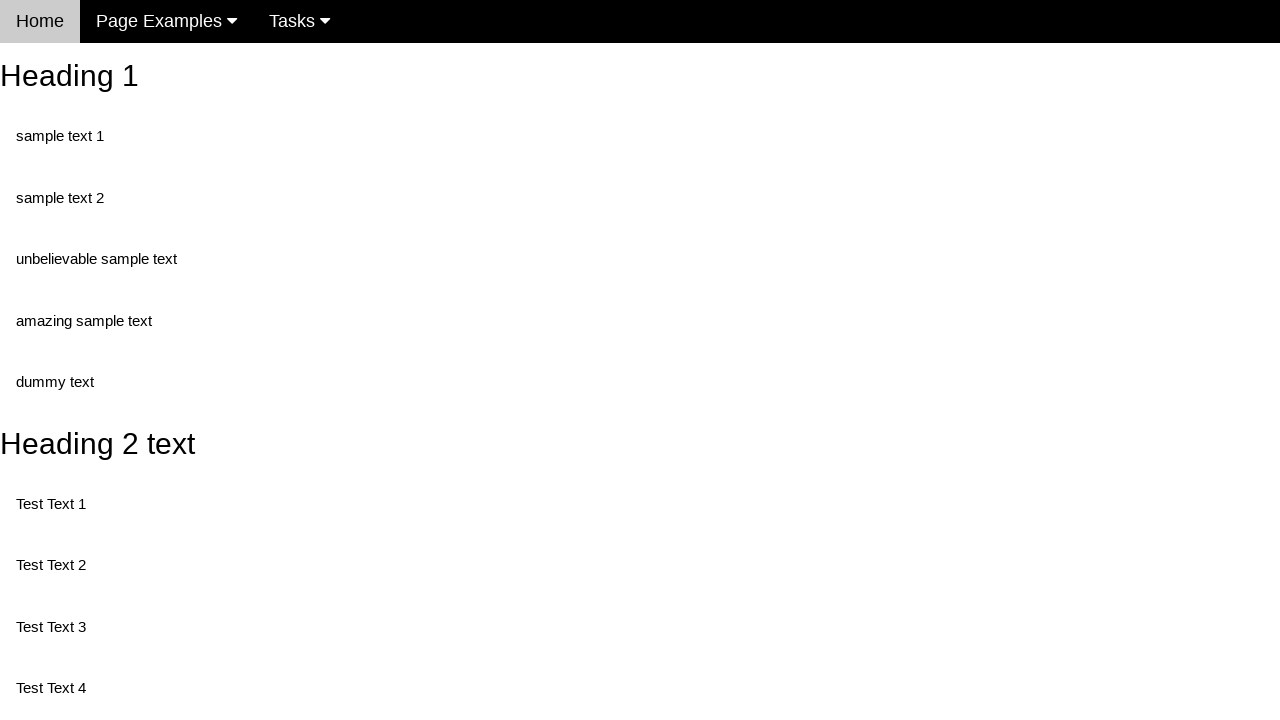

Retrieved button value attribute: This is also a button
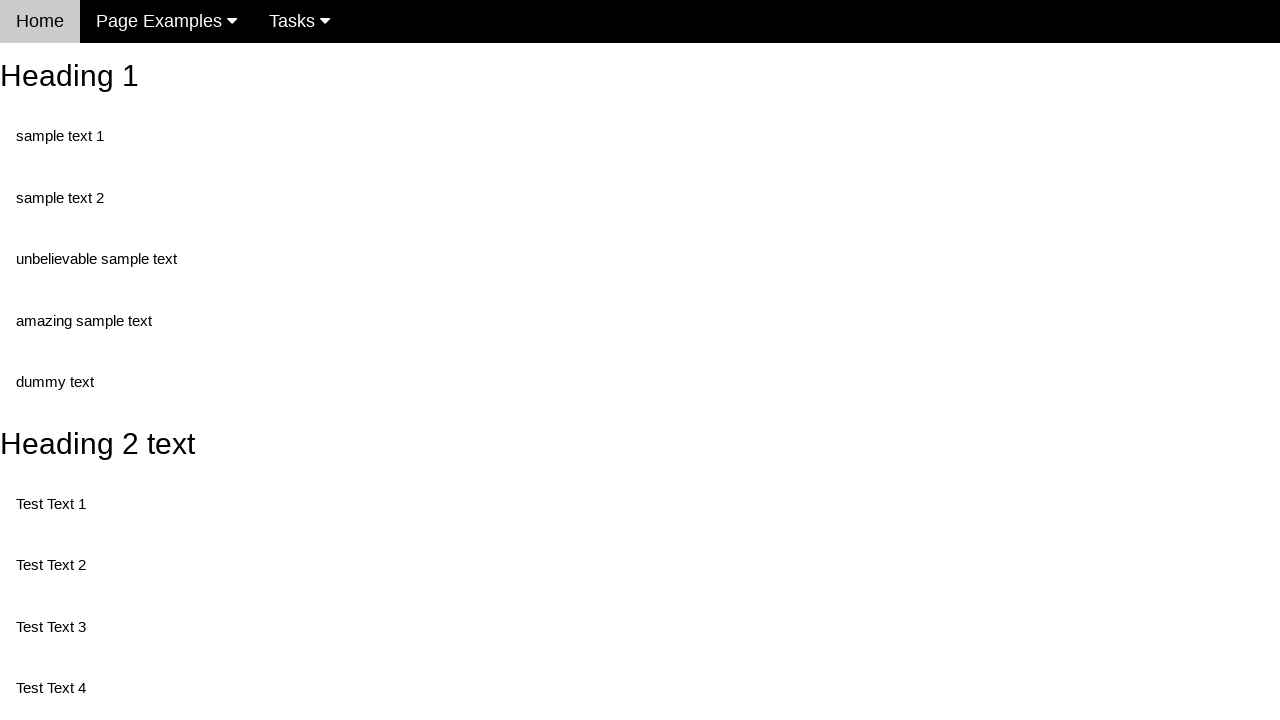

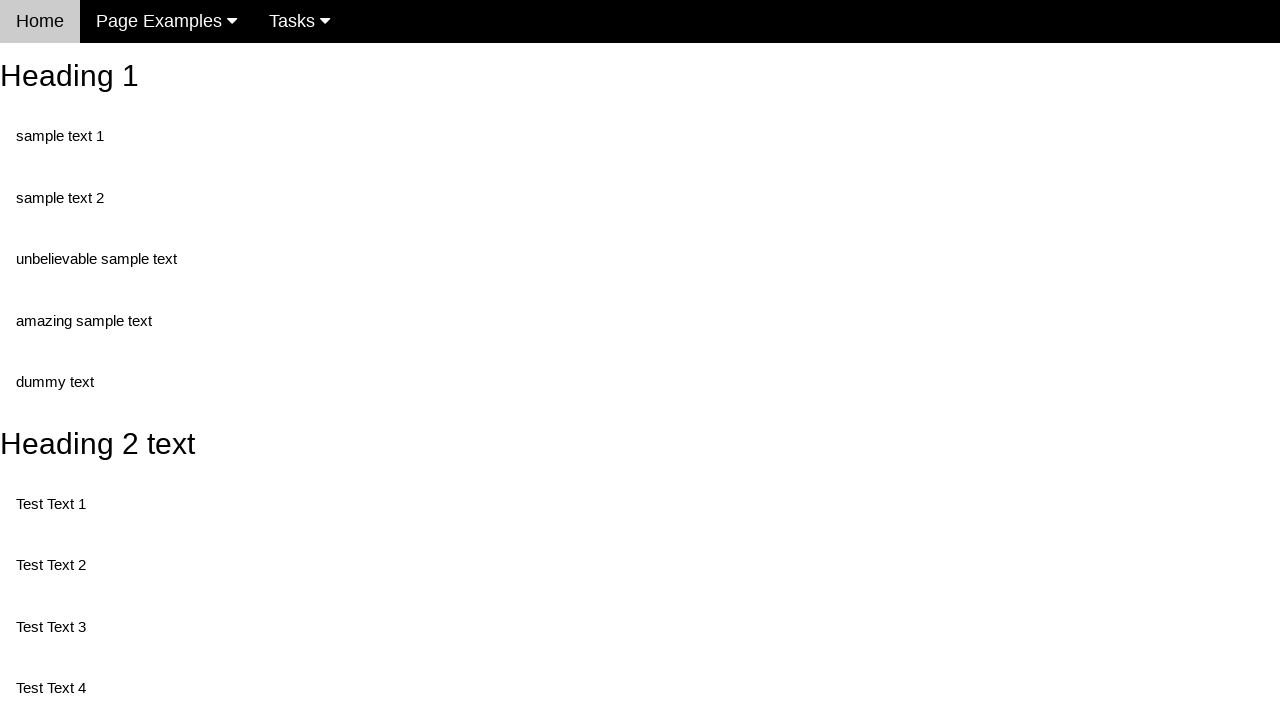